Tests dynamic loading functionality by clicking a Start button and waiting for the "Hello World!" text to become visible.

Starting URL: https://automationfc.github.io/dynamic-loading/

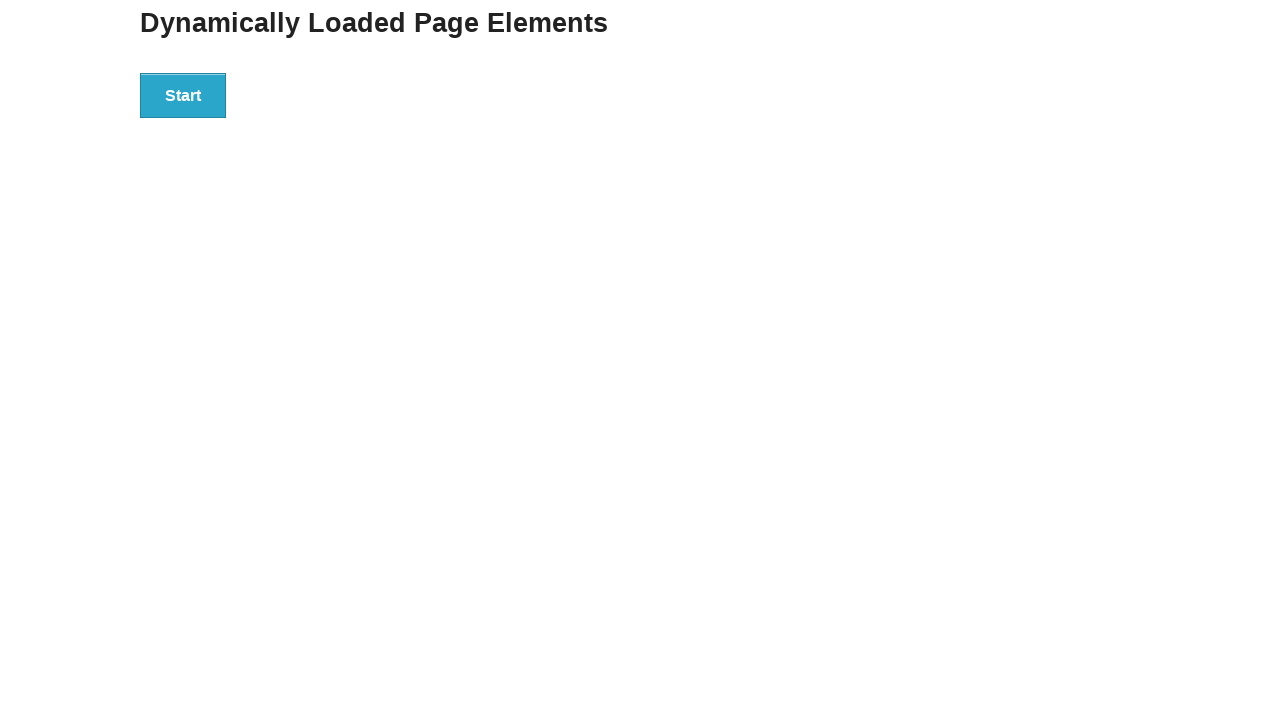

Navigated to dynamic loading test page
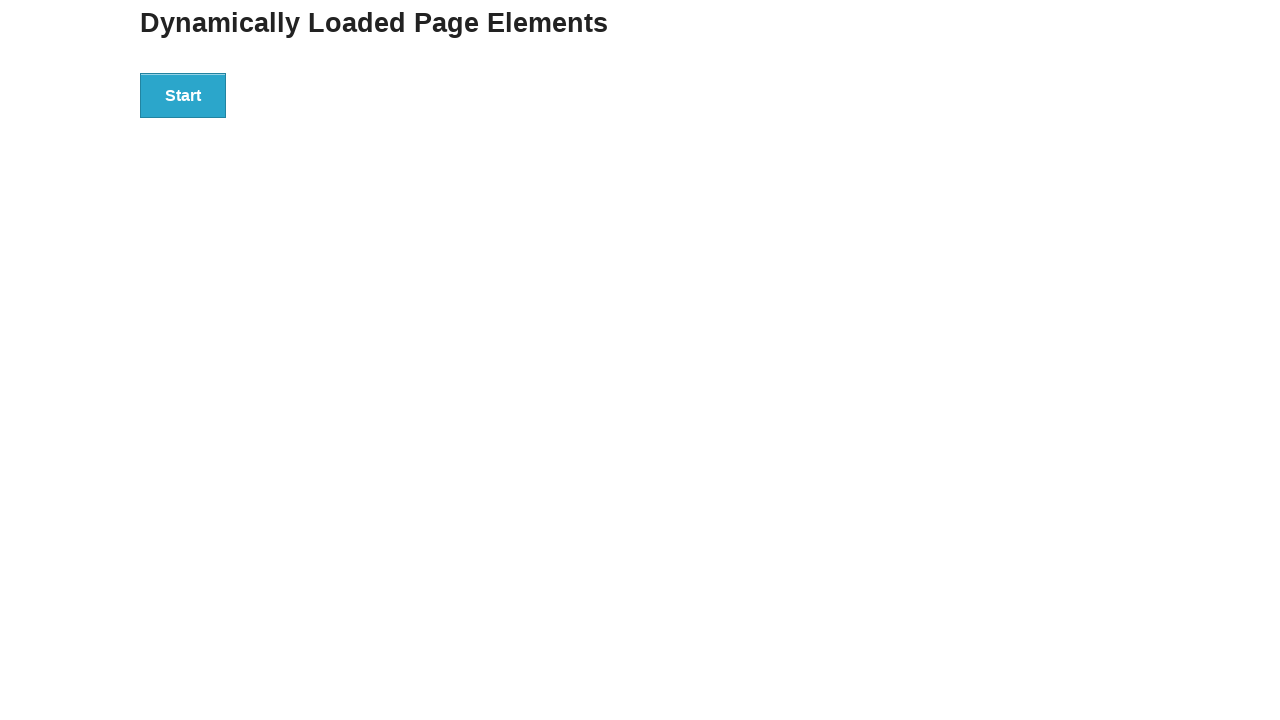

Clicked the Start button at (183, 95) on div#start>button
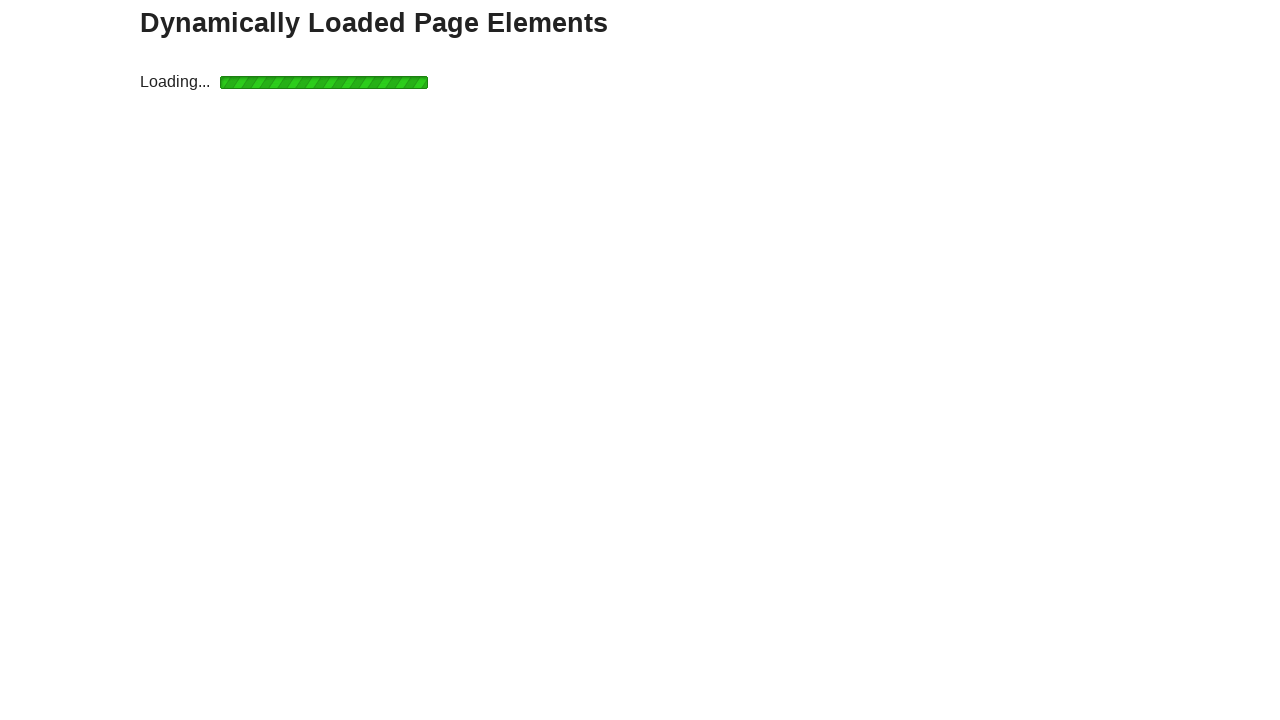

Waited for 'Hello World!' text to become visible
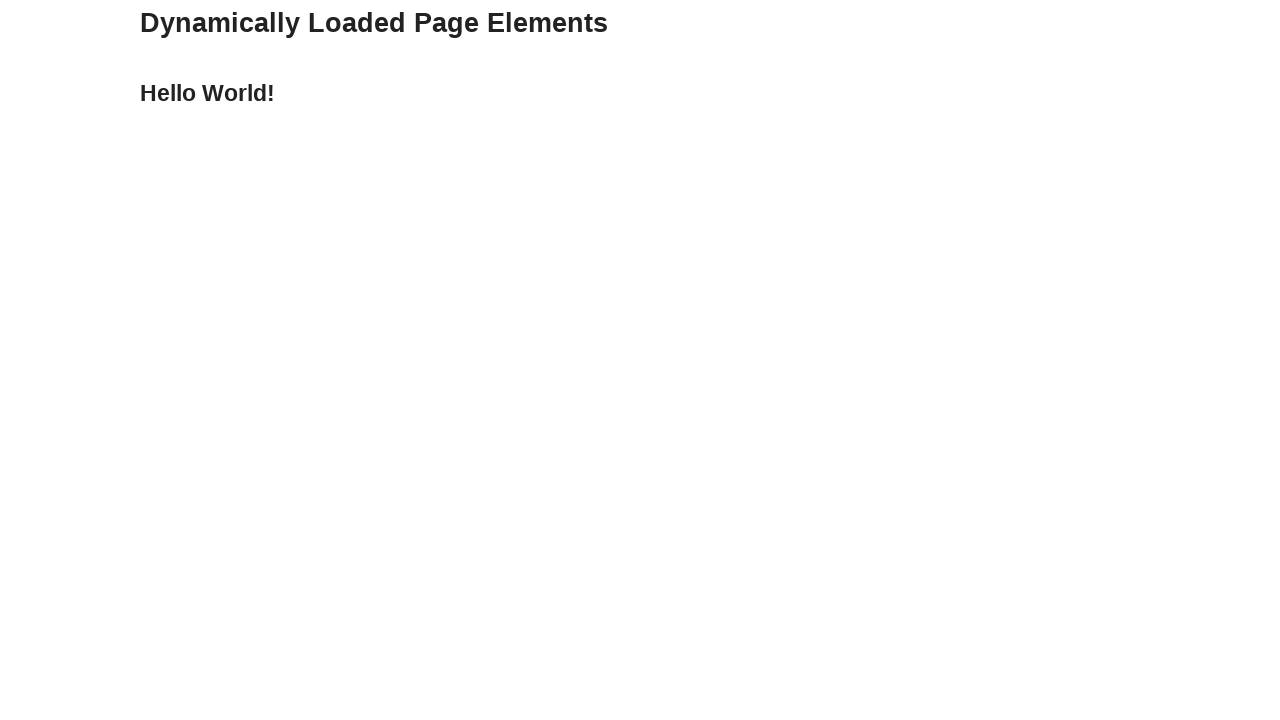

Verified that the text content is 'Hello World!'
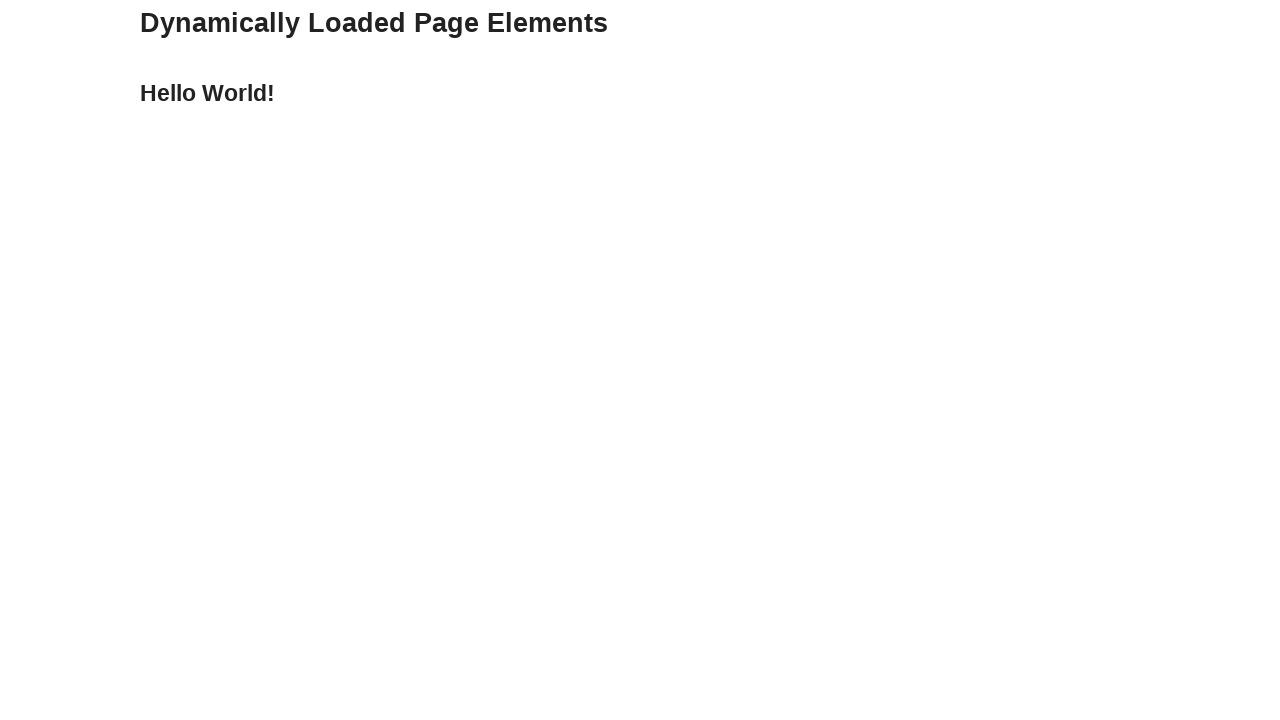

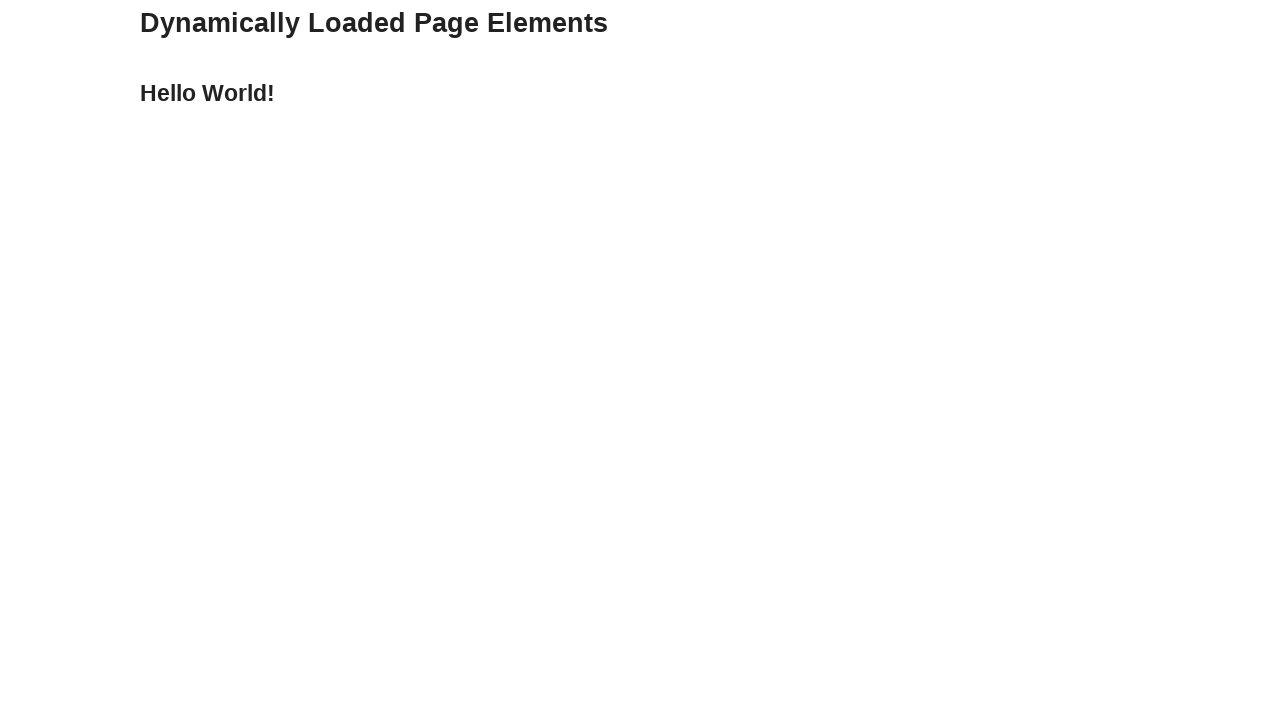